Tests dropdown selection functionality by selecting options using different methods

Starting URL: http://the-internet.herokuapp.com/dropdown

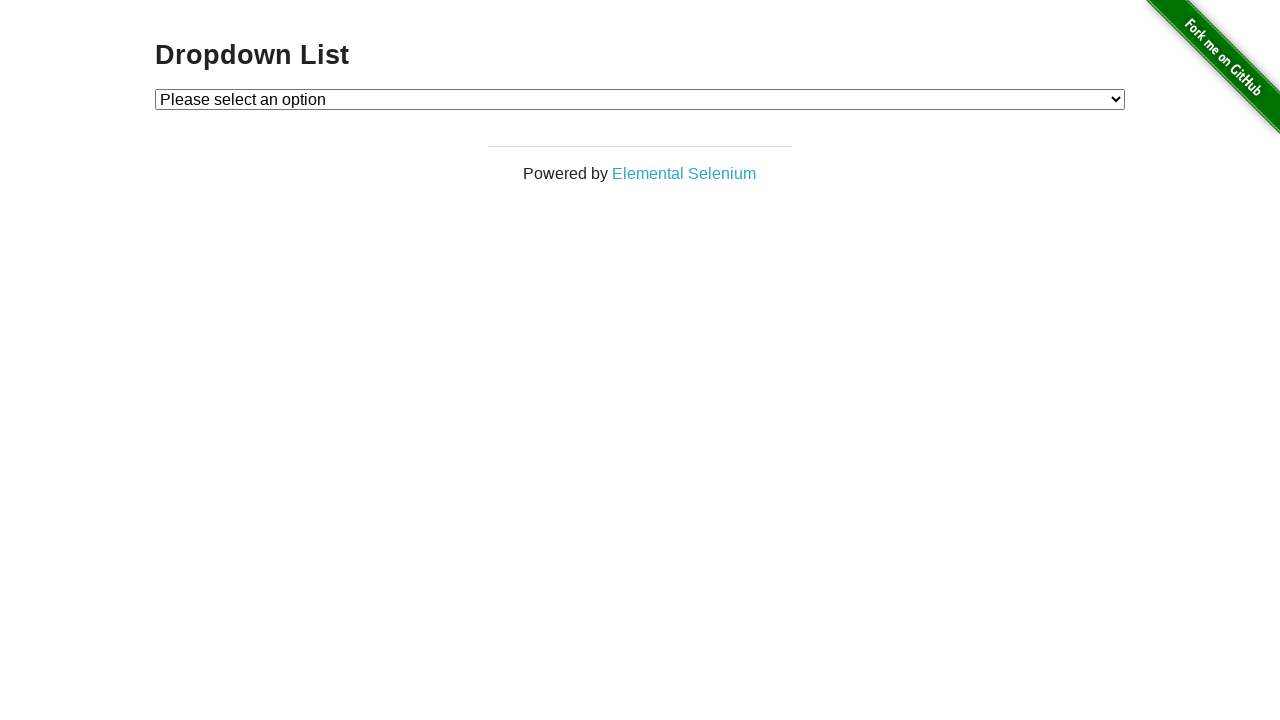

Selected dropdown option by index 1 on #dropdown
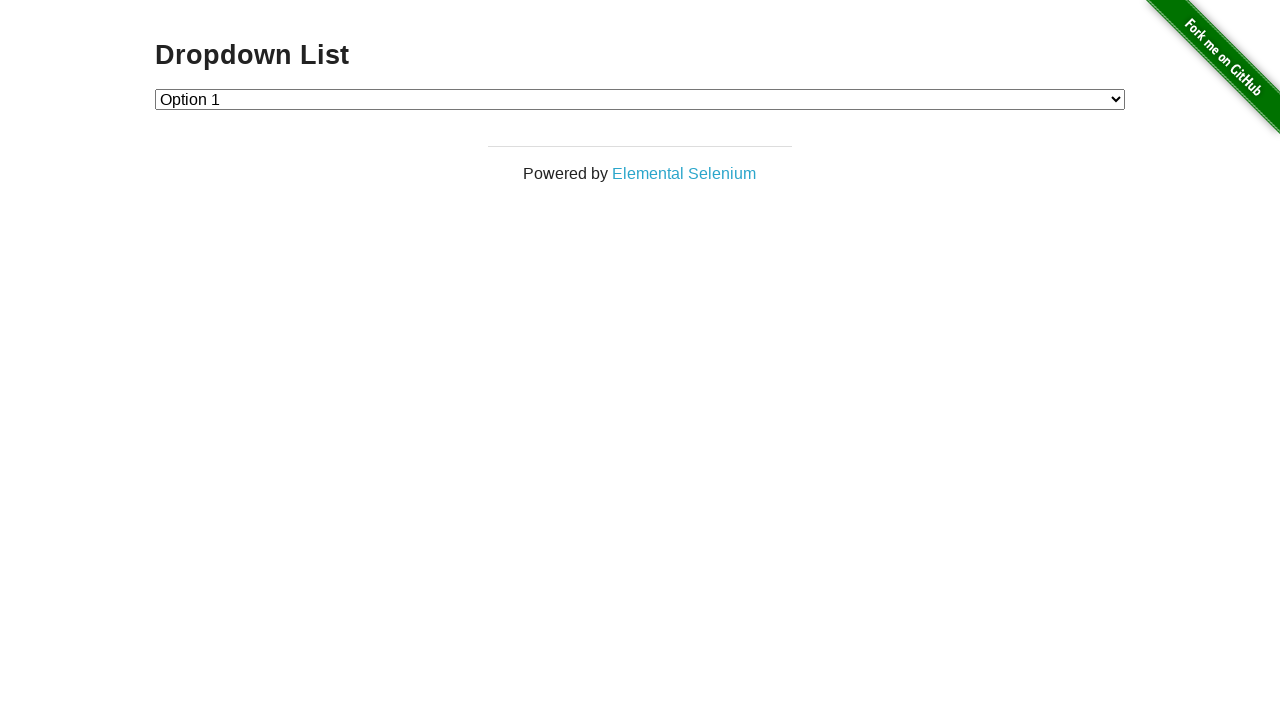

Selected dropdown option with value '1' on #dropdown
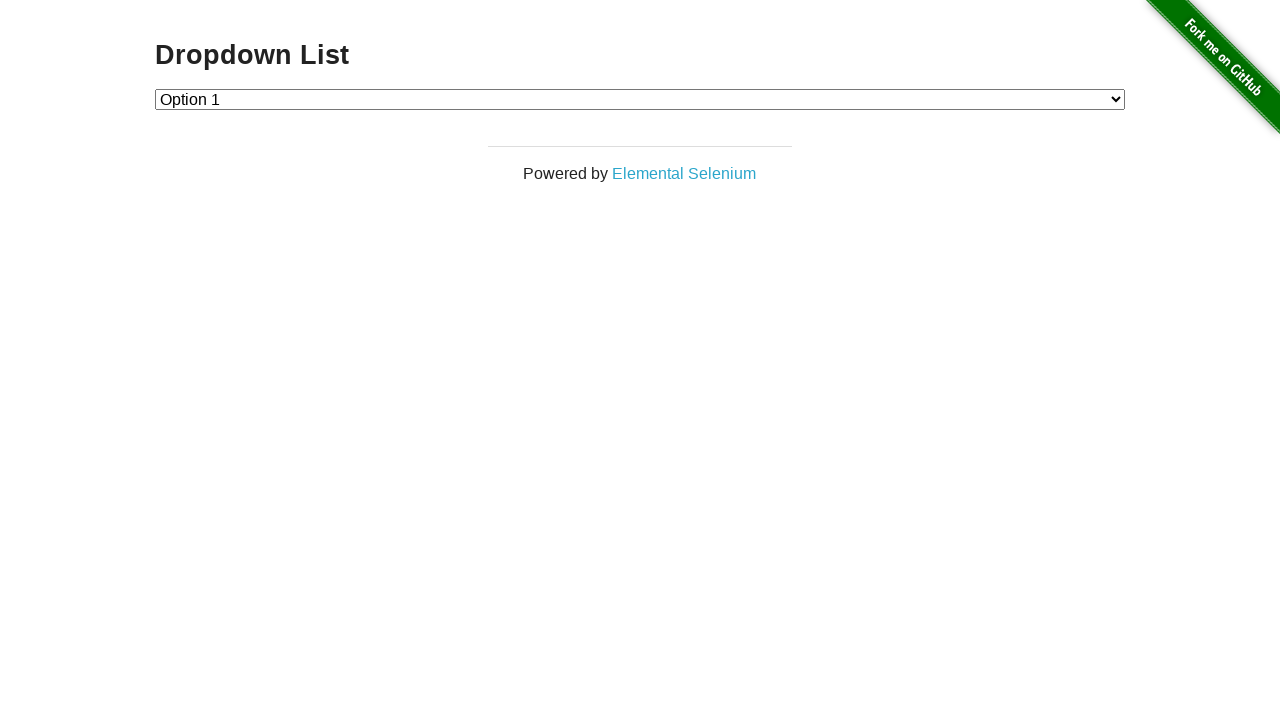

Selected dropdown option with label 'Option 2' on #dropdown
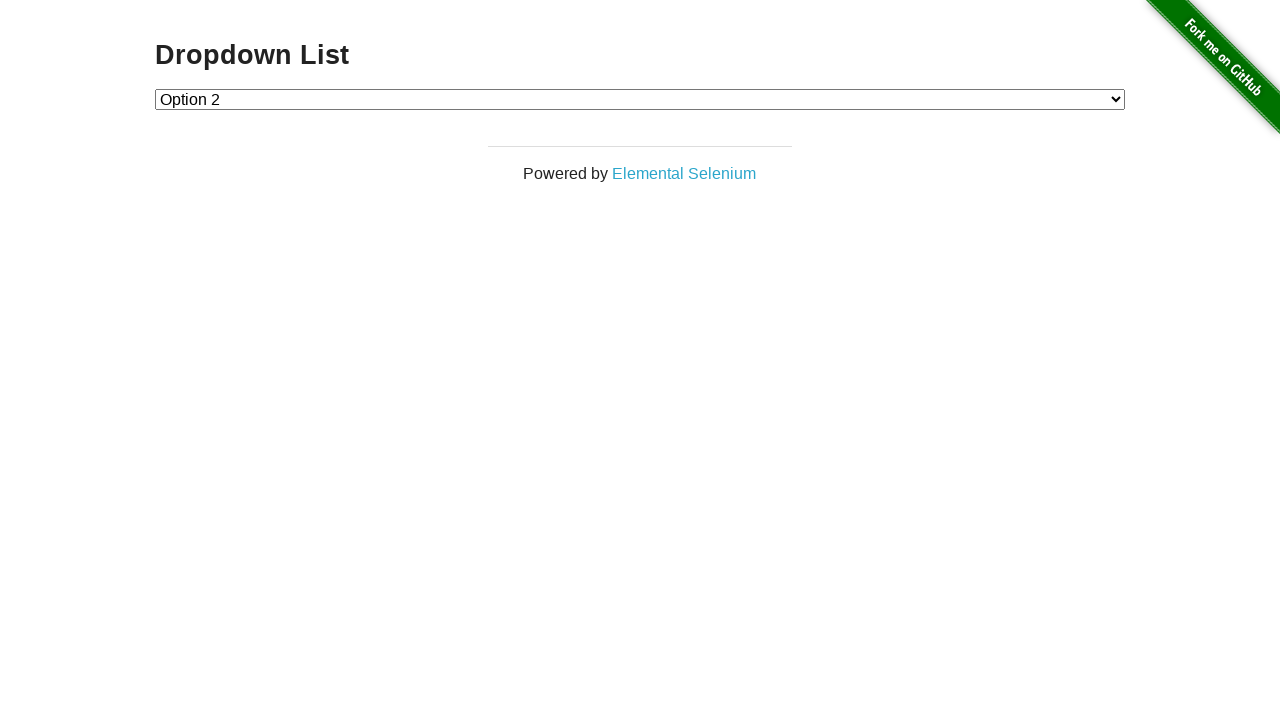

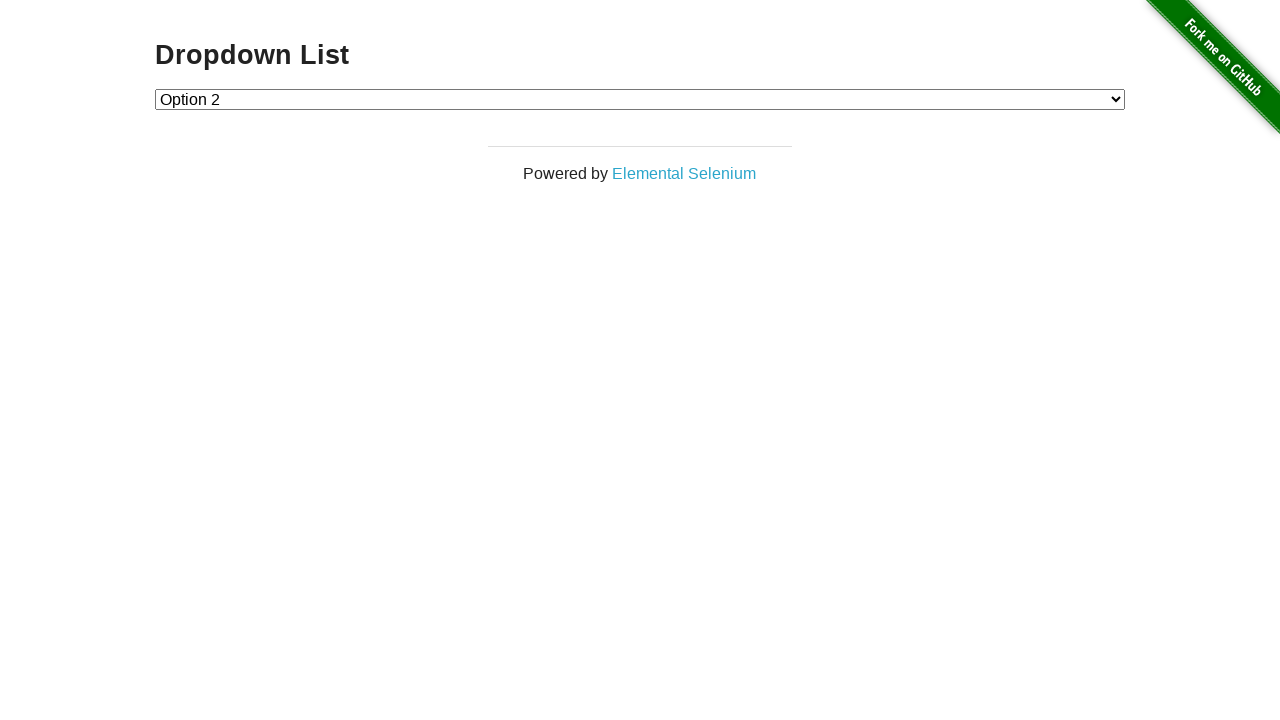